Tests login with locked_out_user which should fail to access inventory page

Starting URL: https://www.saucedemo.com/

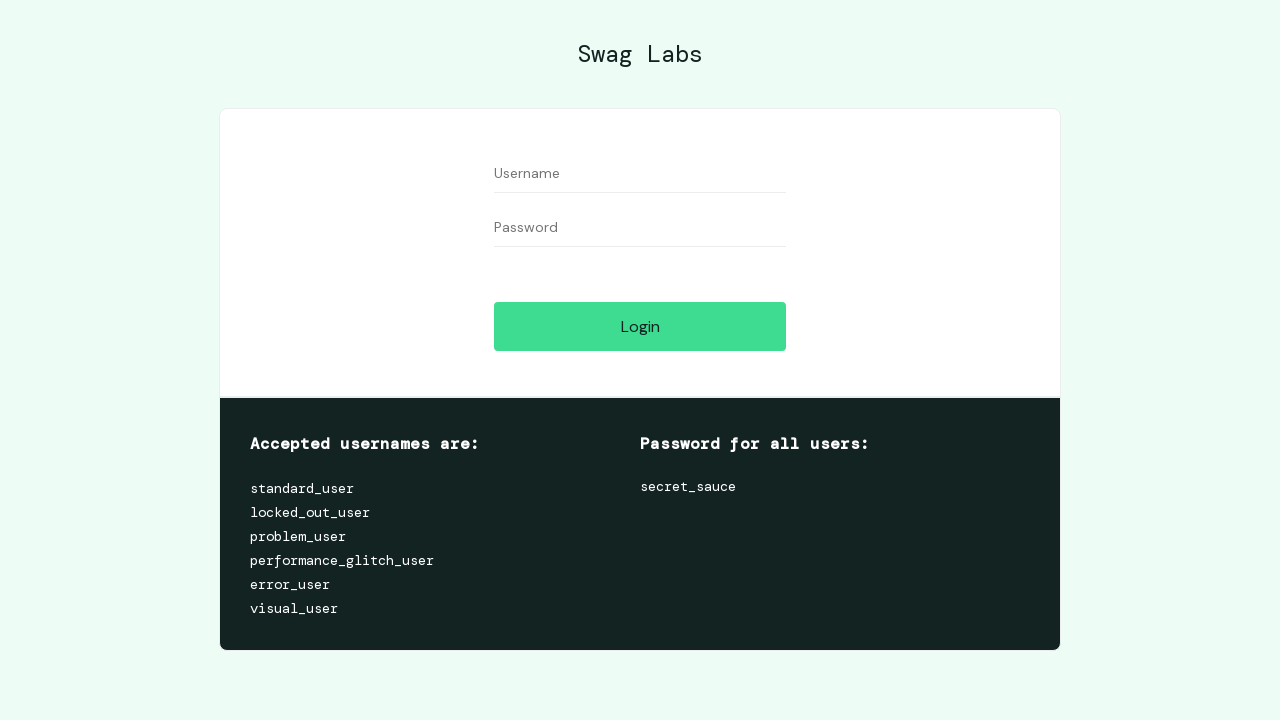

Filled username field with 'locked_out_user' on #user-name
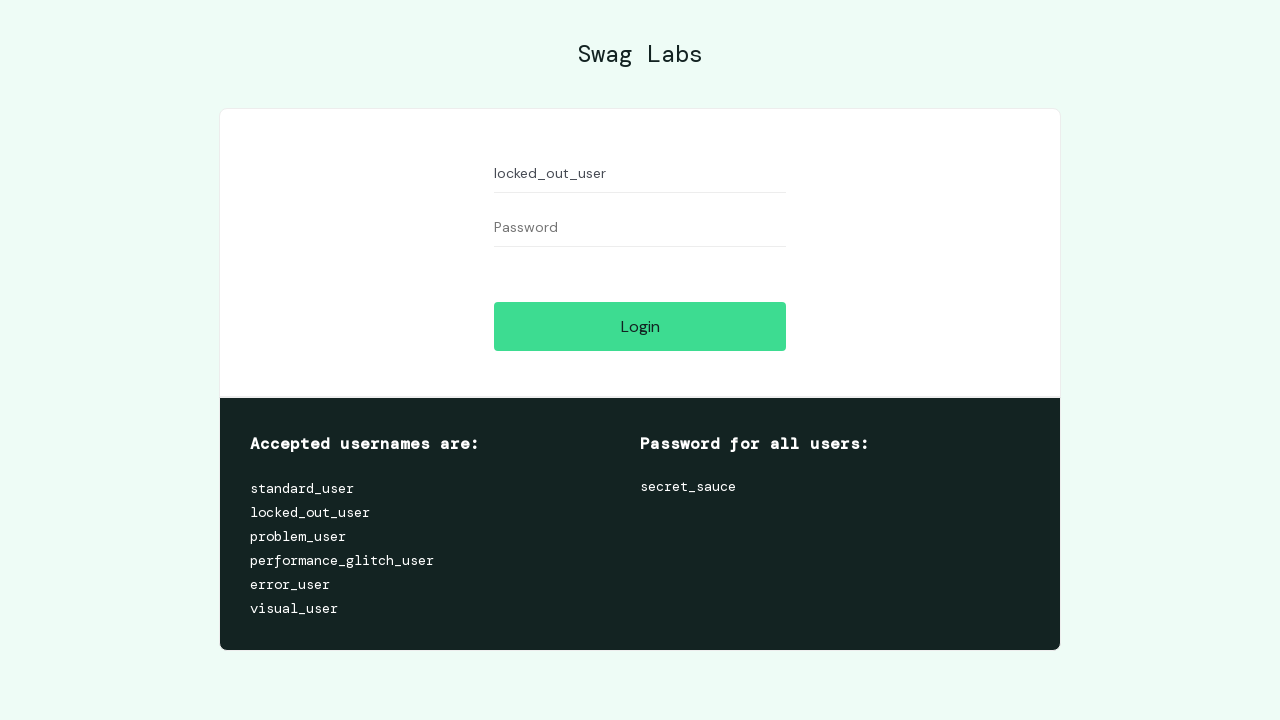

Filled password field with 'secret_sauce' on #password
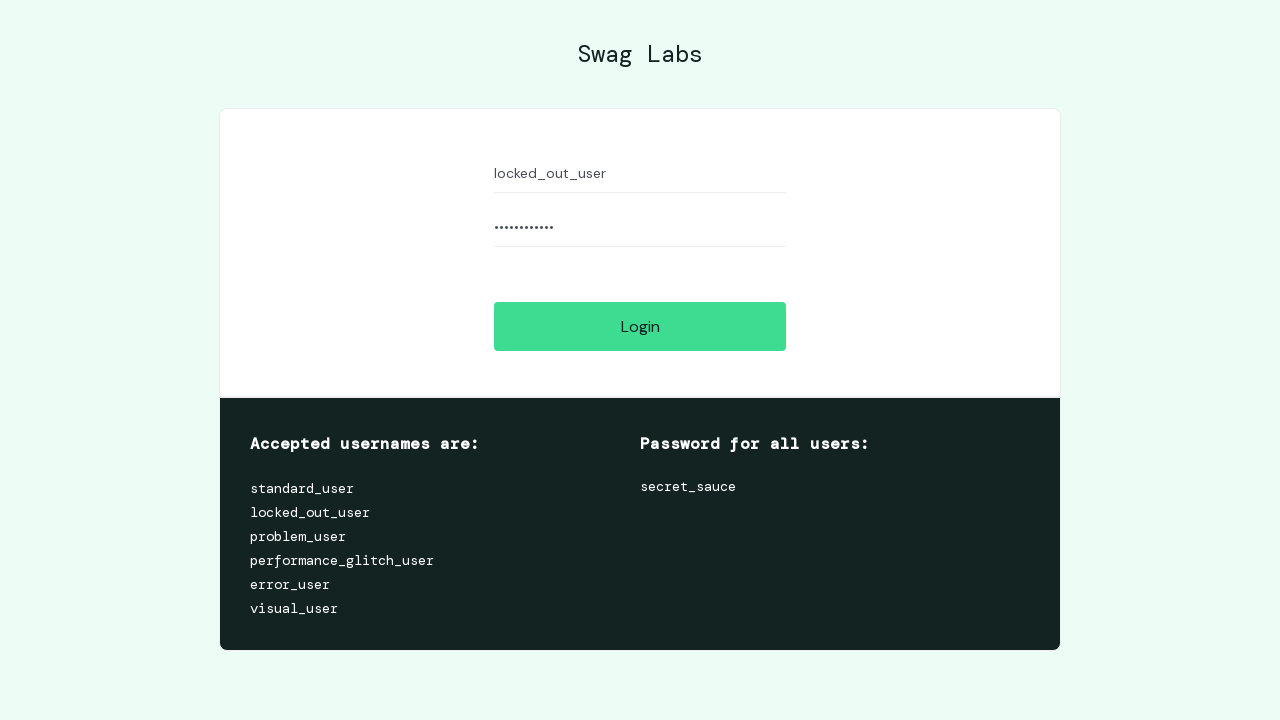

Clicked login button at (640, 326) on #login-button
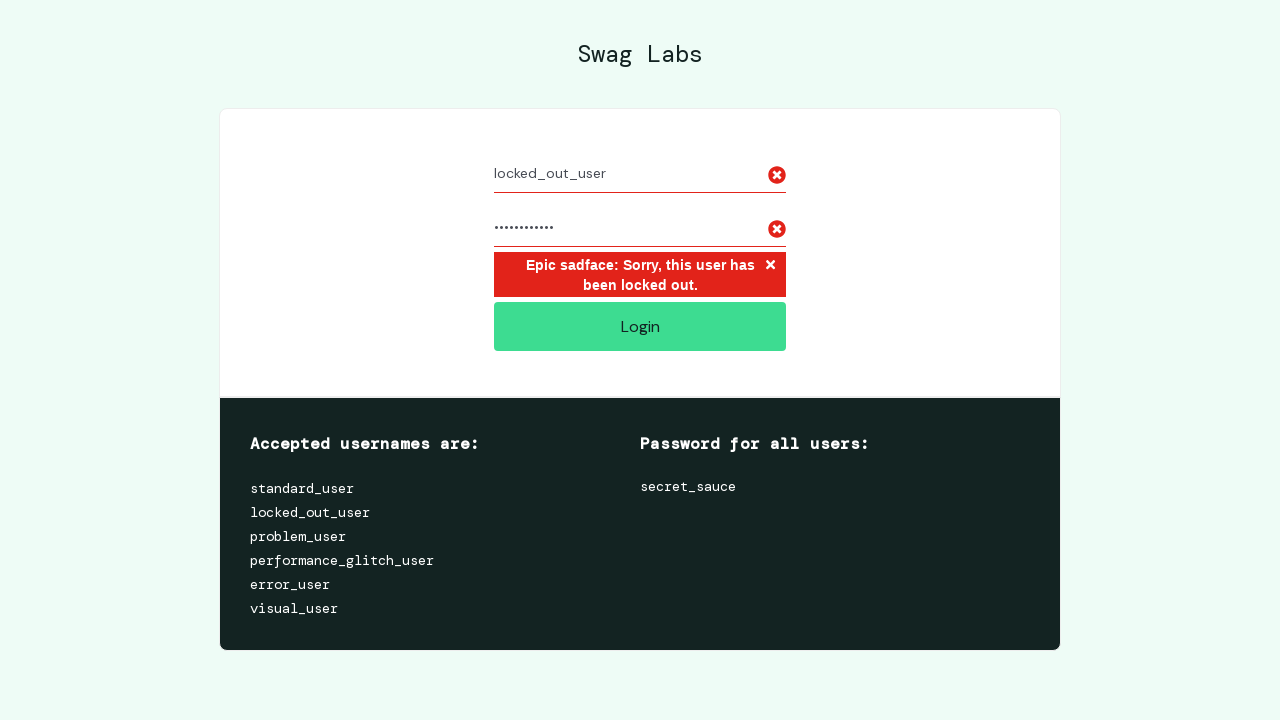

Error message appeared - locked out user login failed as expected
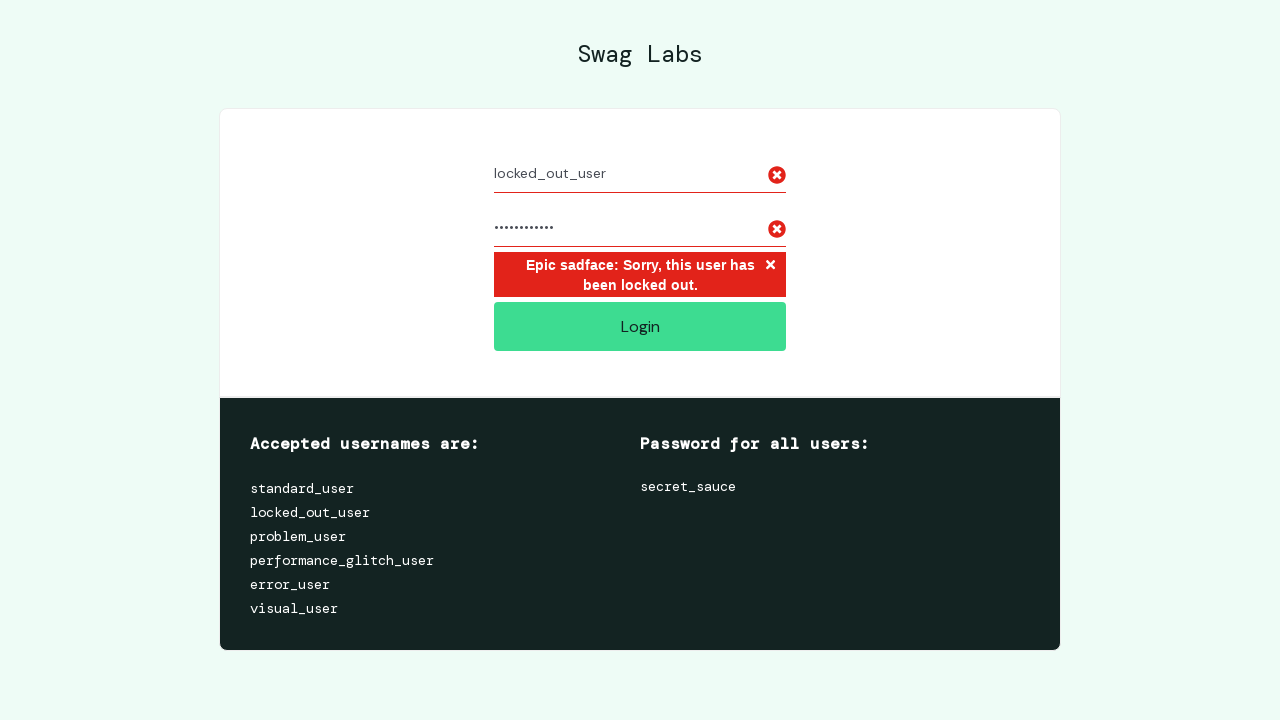

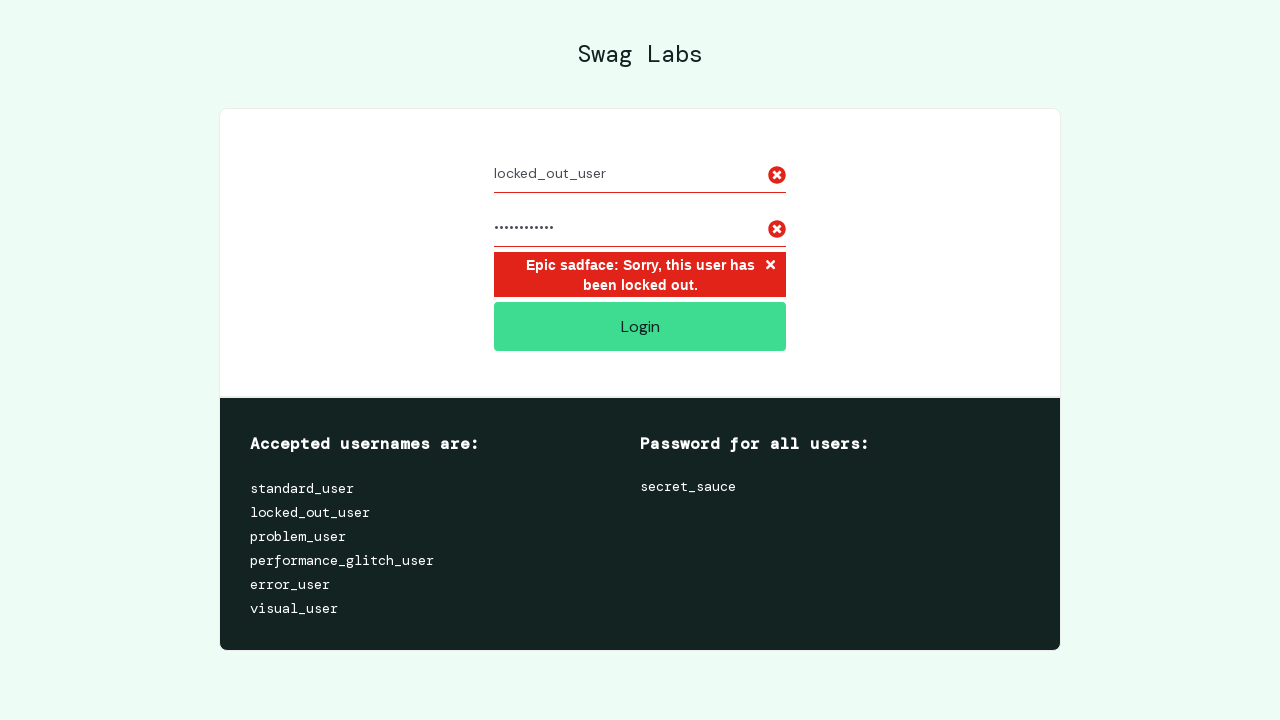